Tests JavaScript confirmation alert handling by clicking a button to trigger the alert, accepting it, and verifying the result message displayed on the page.

Starting URL: http://the-internet.herokuapp.com/javascript_alerts

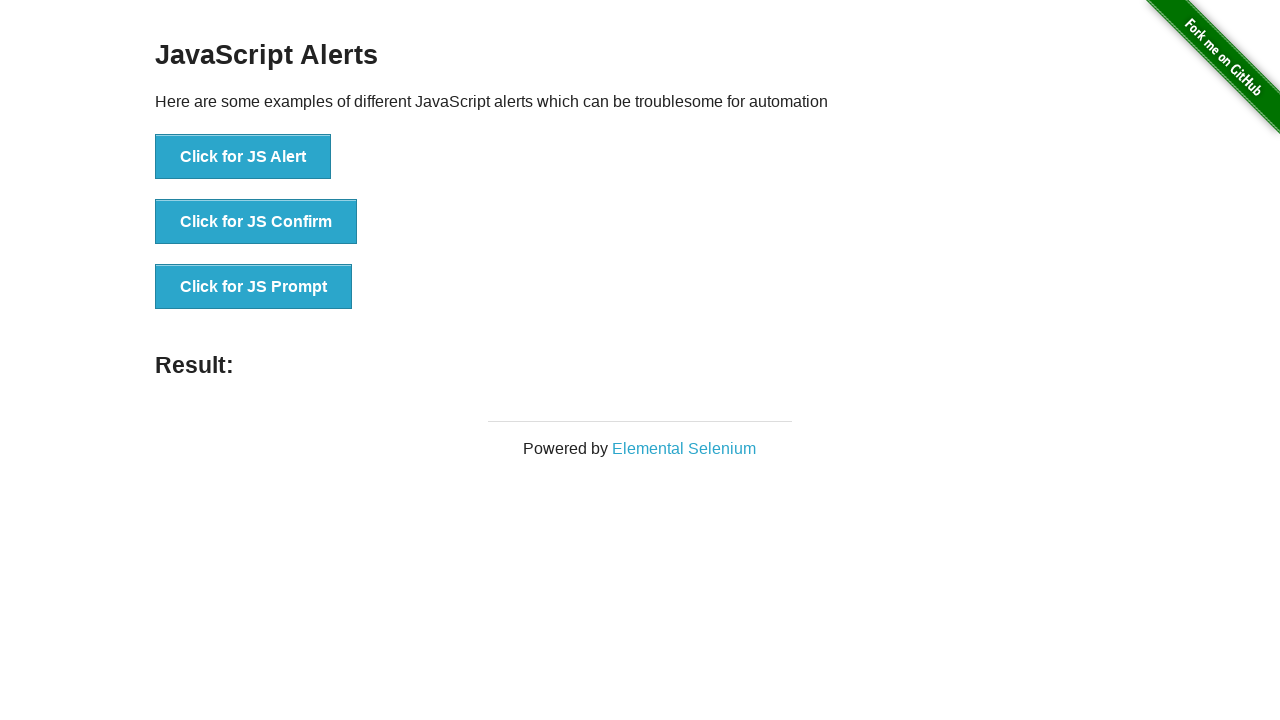

Clicked the second button to trigger JavaScript confirmation alert at (256, 222) on ul > li:nth-child(2) > button
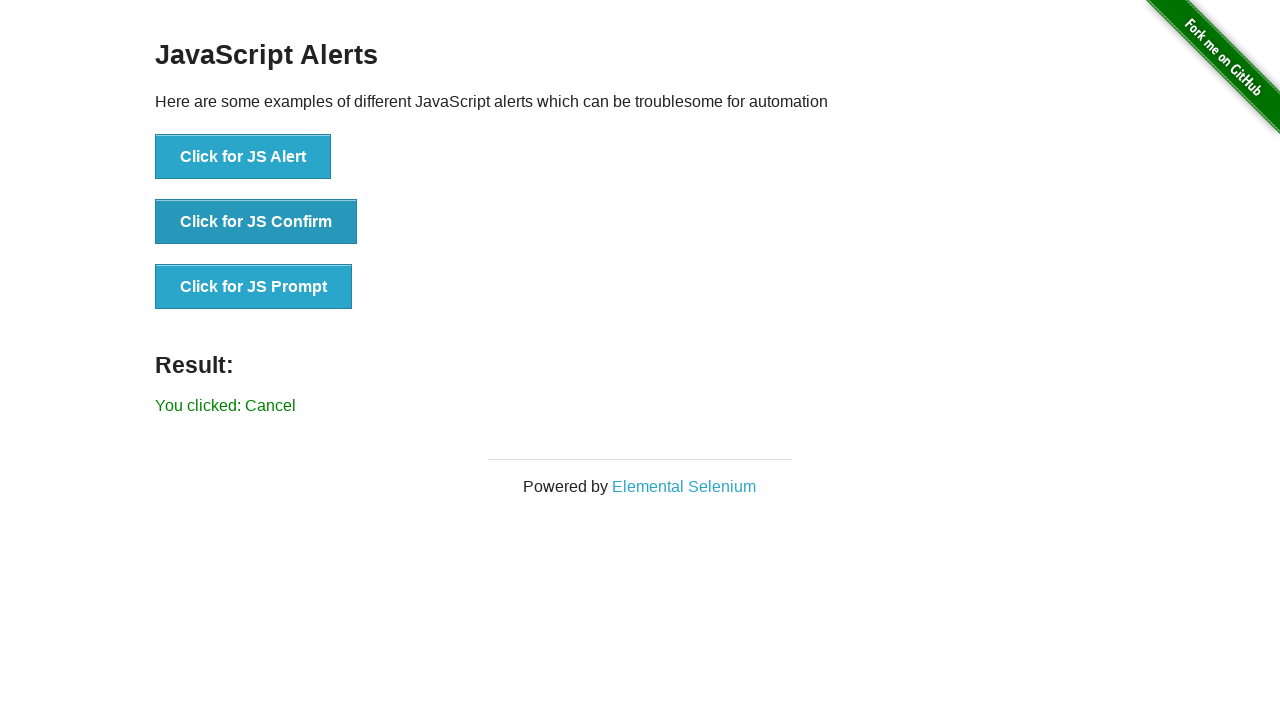

Set up dialog handler to accept confirmation alerts
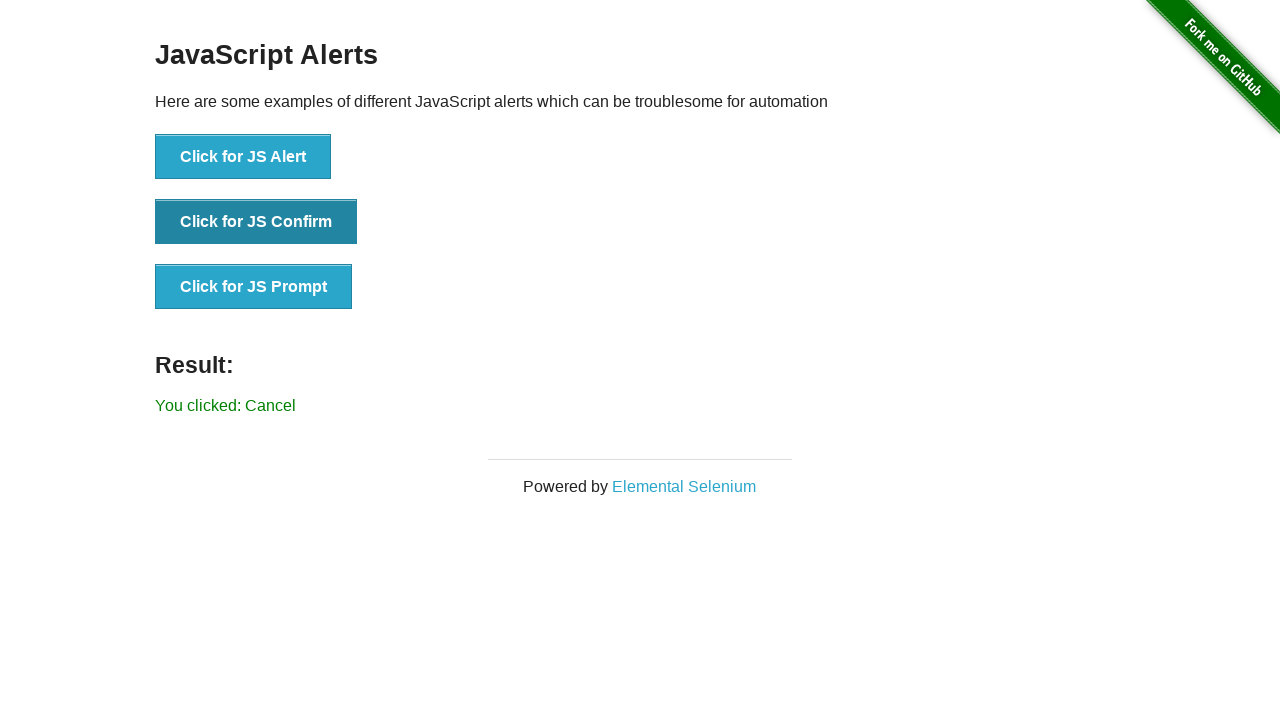

Clicked the second button again to trigger the confirmation alert with handler active at (256, 222) on ul > li:nth-child(2) > button
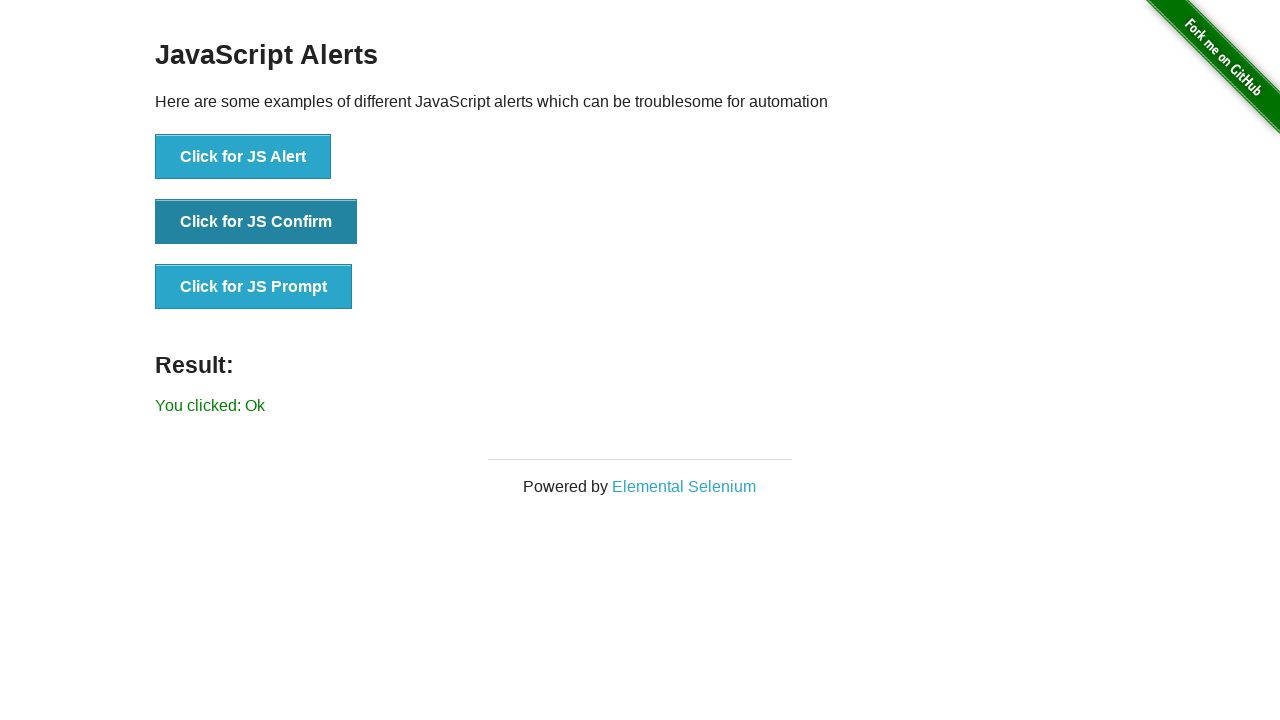

Result message element loaded on the page
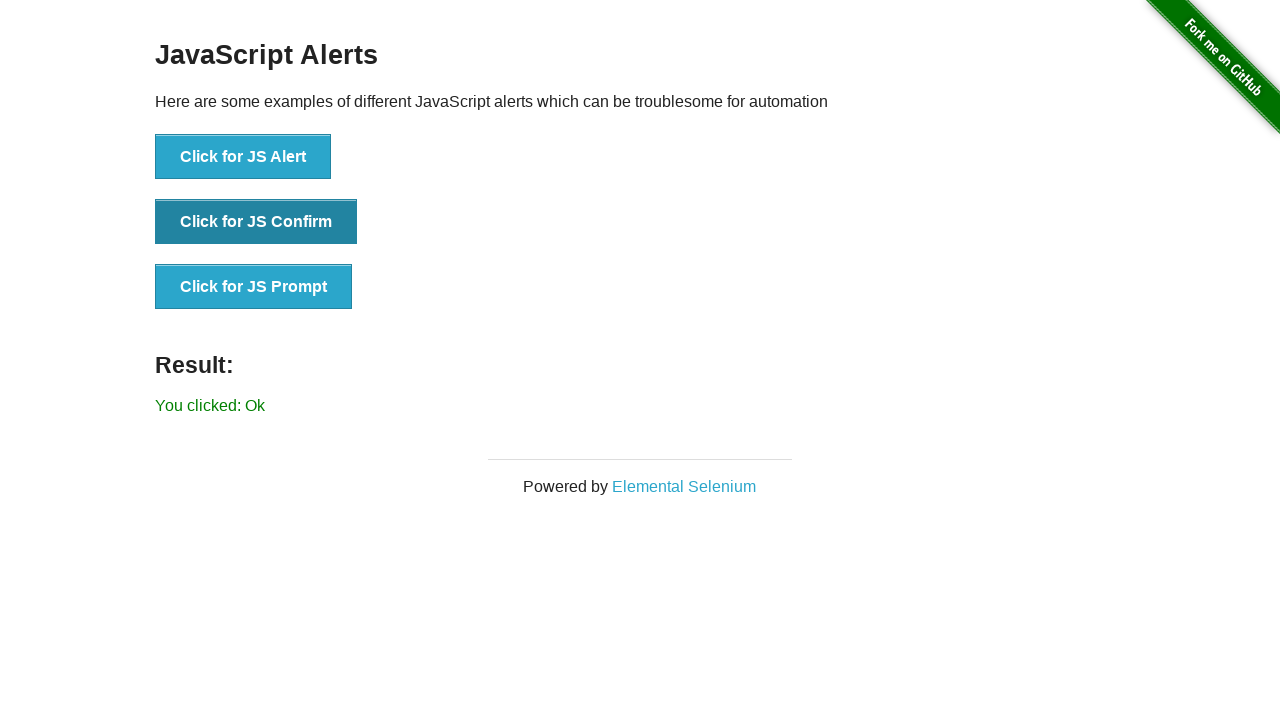

Retrieved result text content from the page
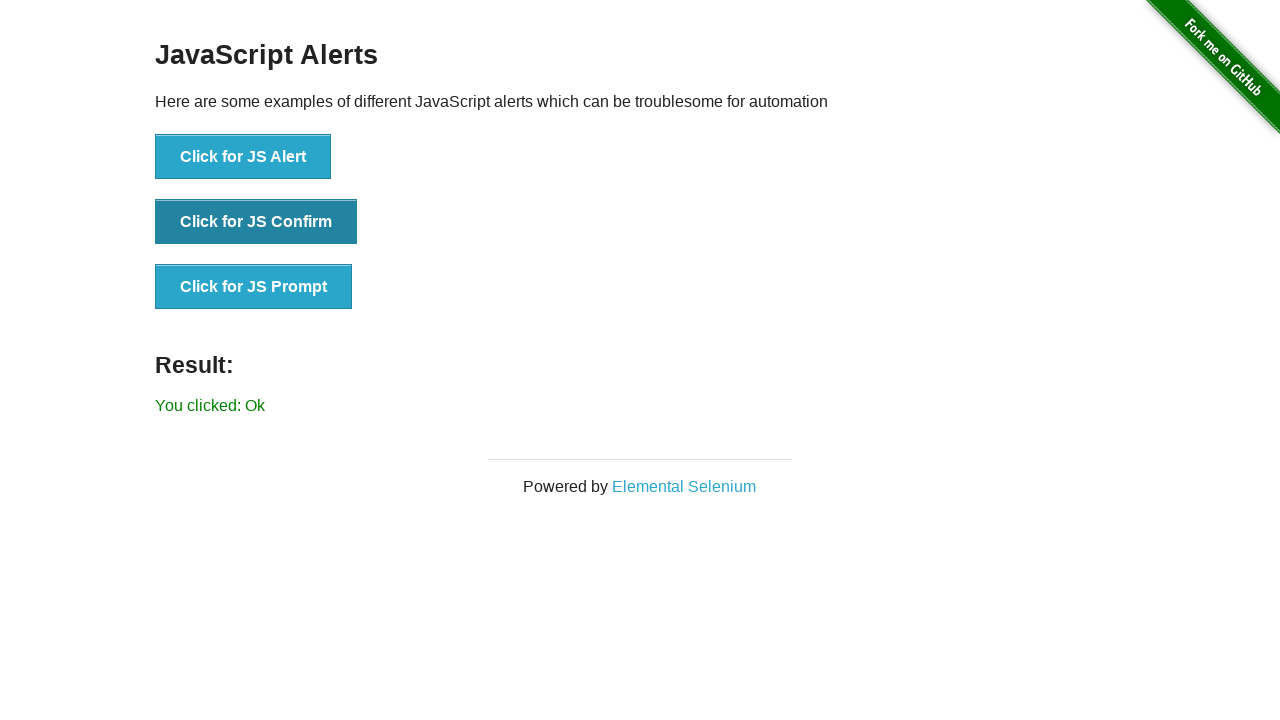

Verified that result text matches expected value 'You clicked: Ok'
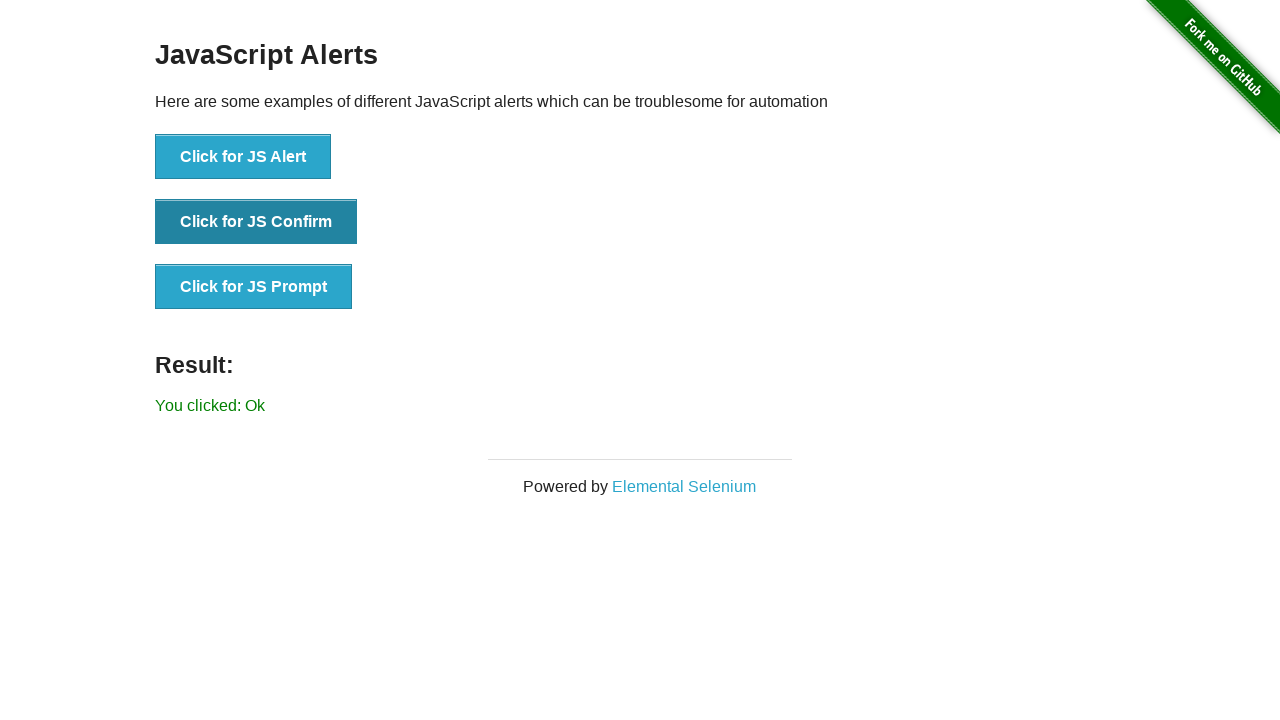

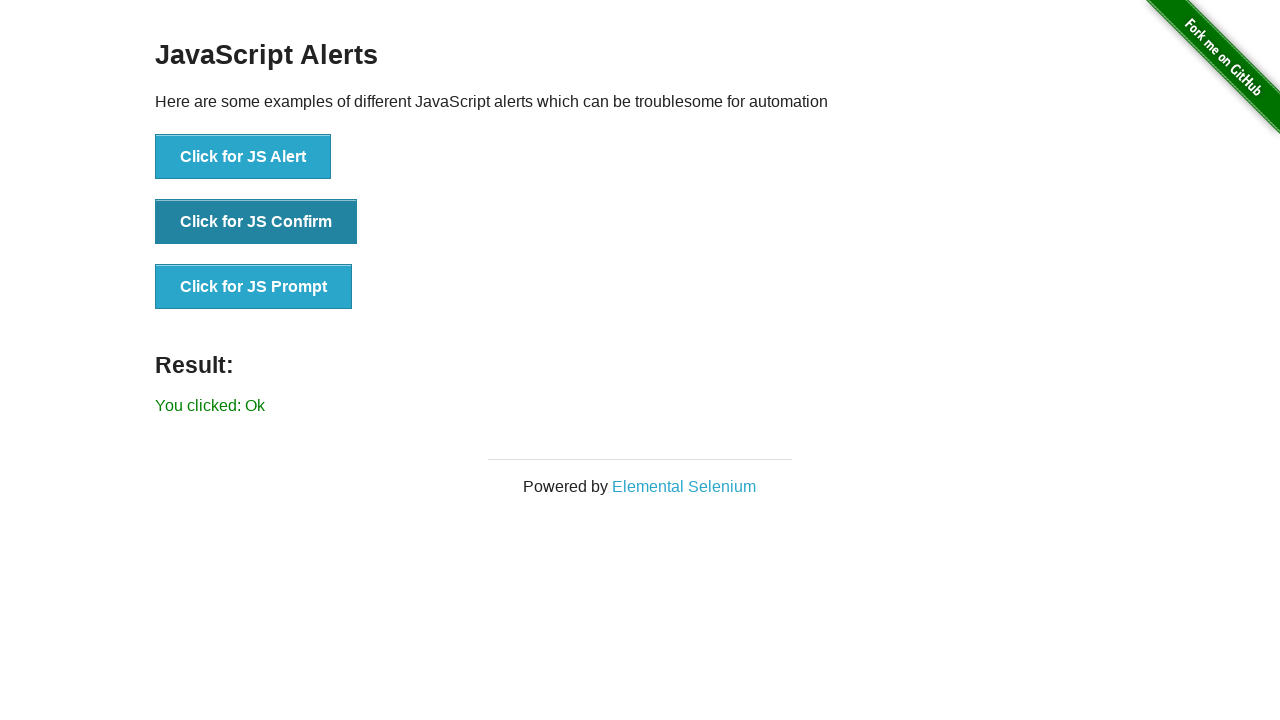